Tests dynamic element loading functionality by clicking a start button and waiting for a welcome message to appear on the page.

Starting URL: http://syntaxprojects.com/dynamic-elements-loading.php

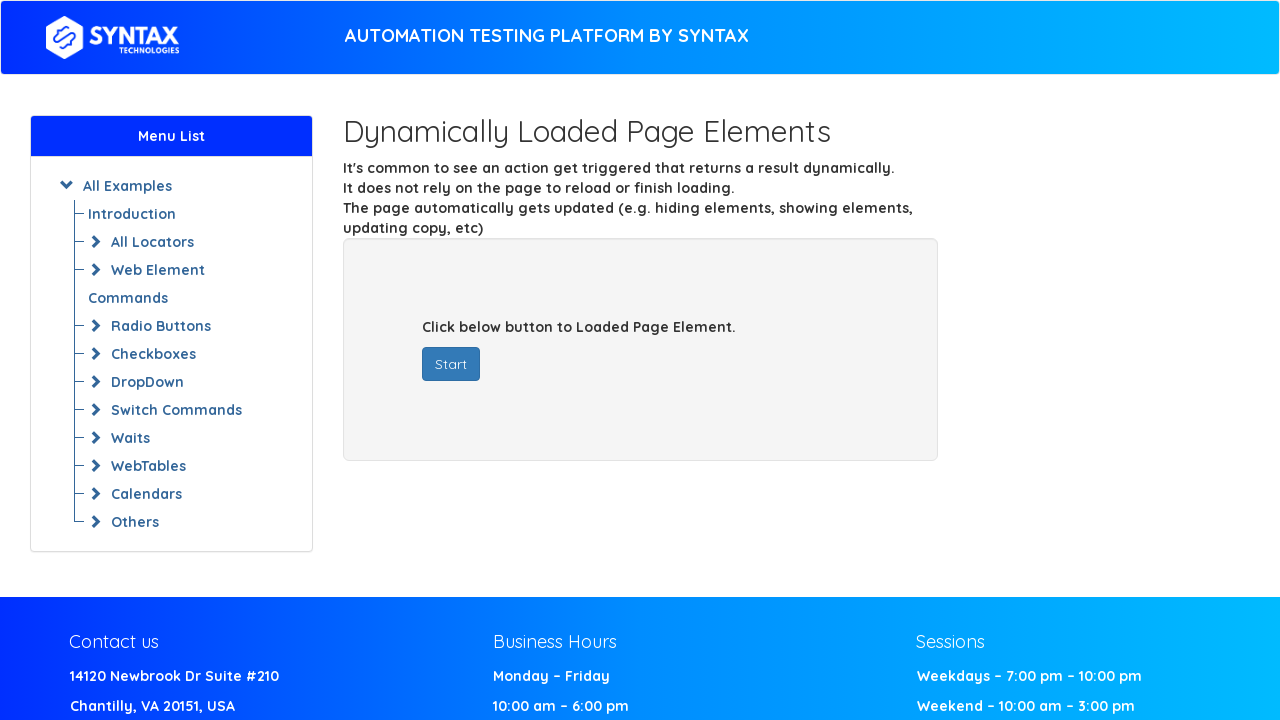

Clicked the start button to trigger dynamic element loading at (451, 364) on #startButton
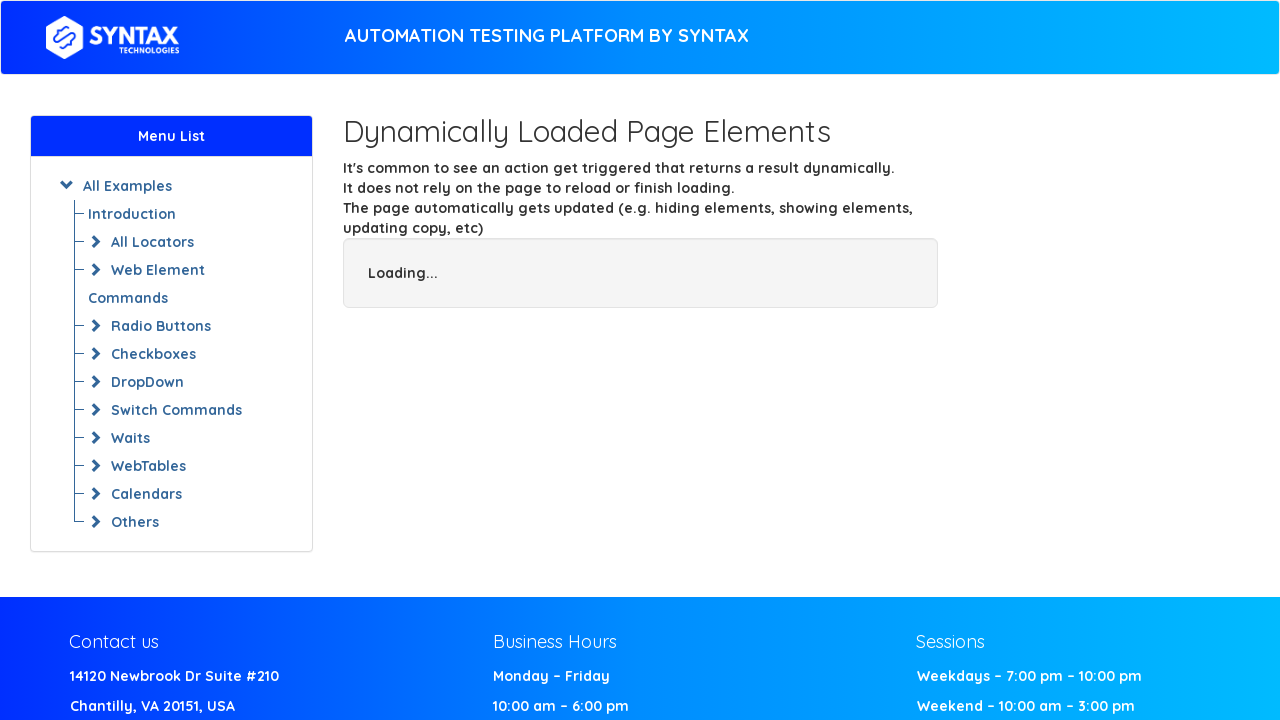

Welcome message appeared after dynamic loading completed
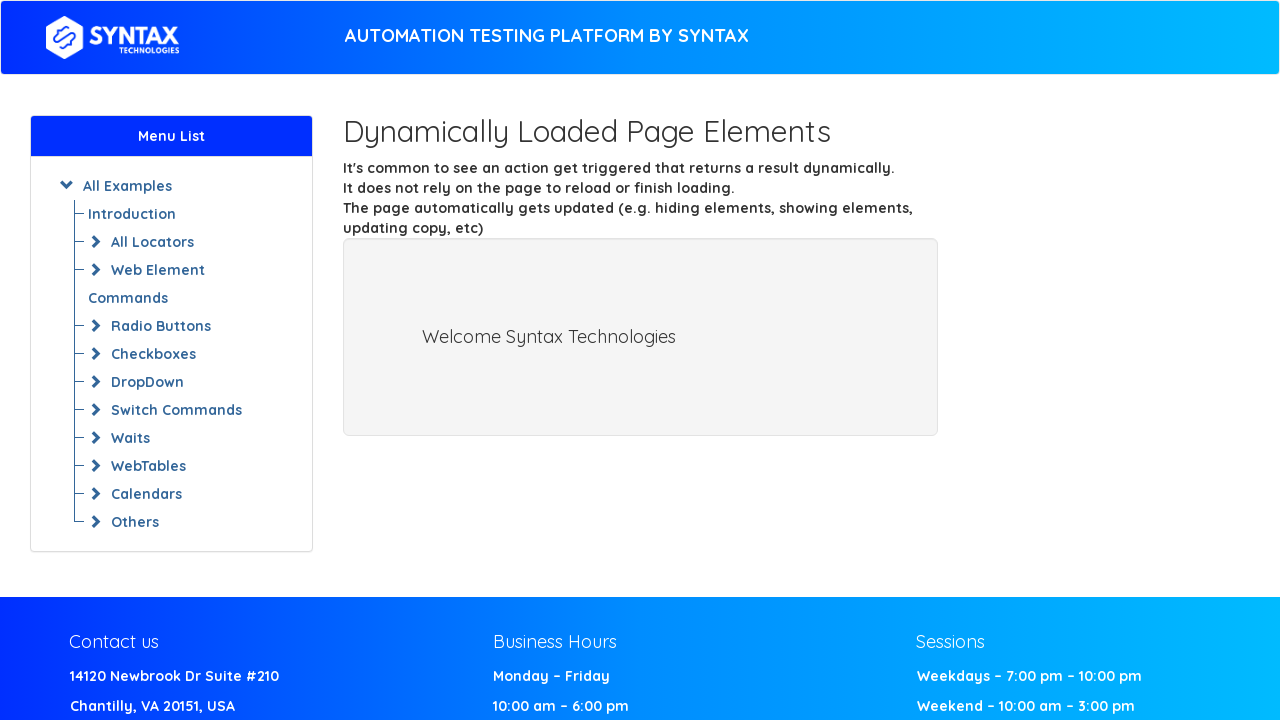

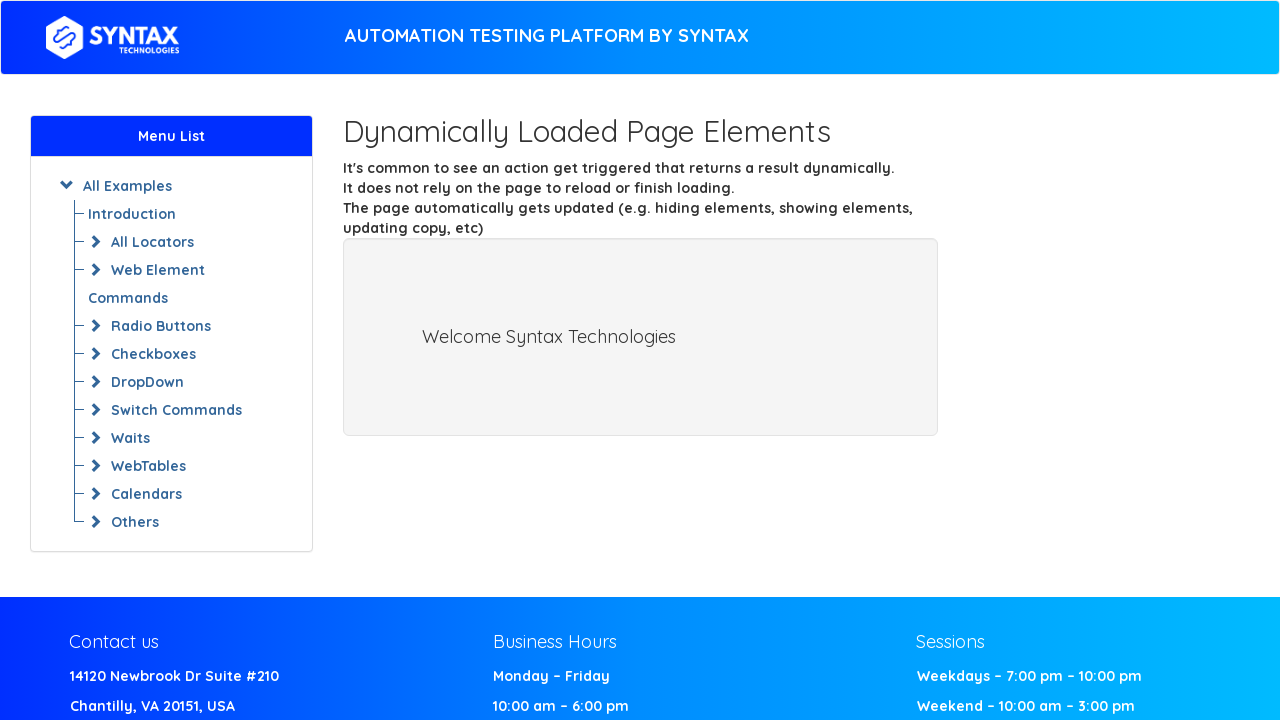